Tests the registration flow on Cyclos demo site by filling out a multi-step registration form with user details, address, and password information

Starting URL: https://demo.cyclos.org/ui/home

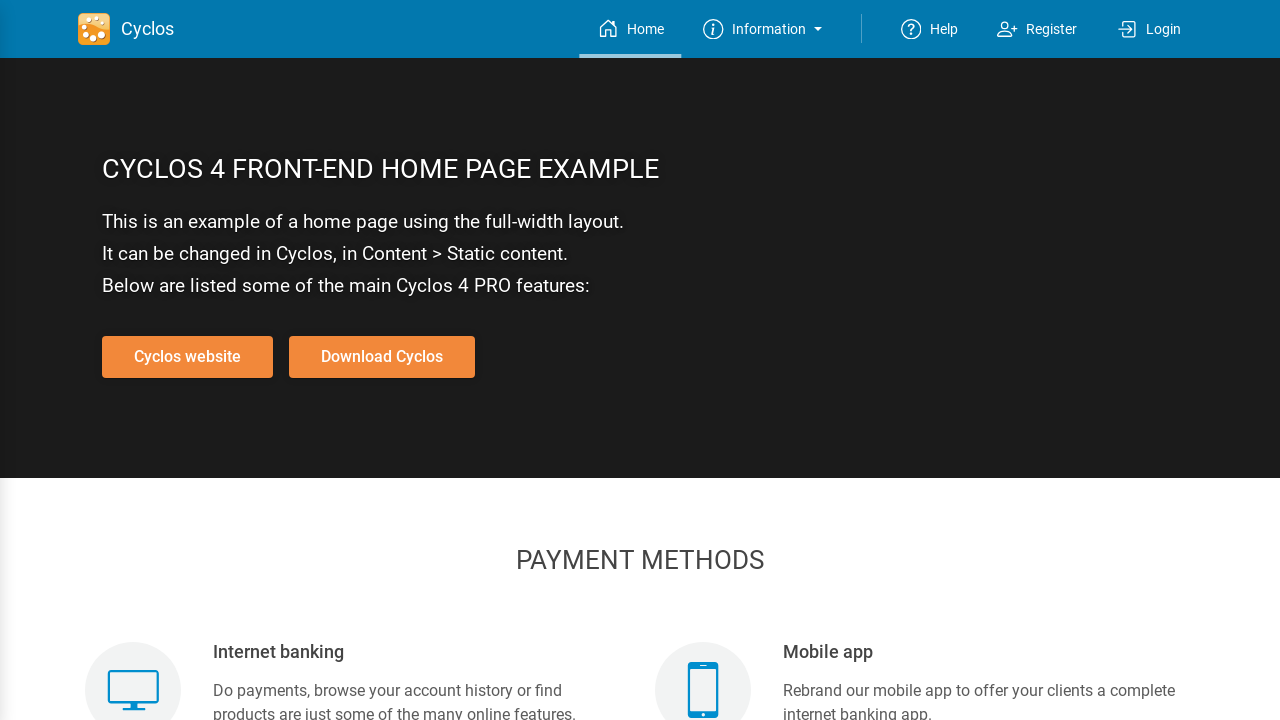

Clicked Register button at (1052, 29) on xpath=//div[text()=' Register ']
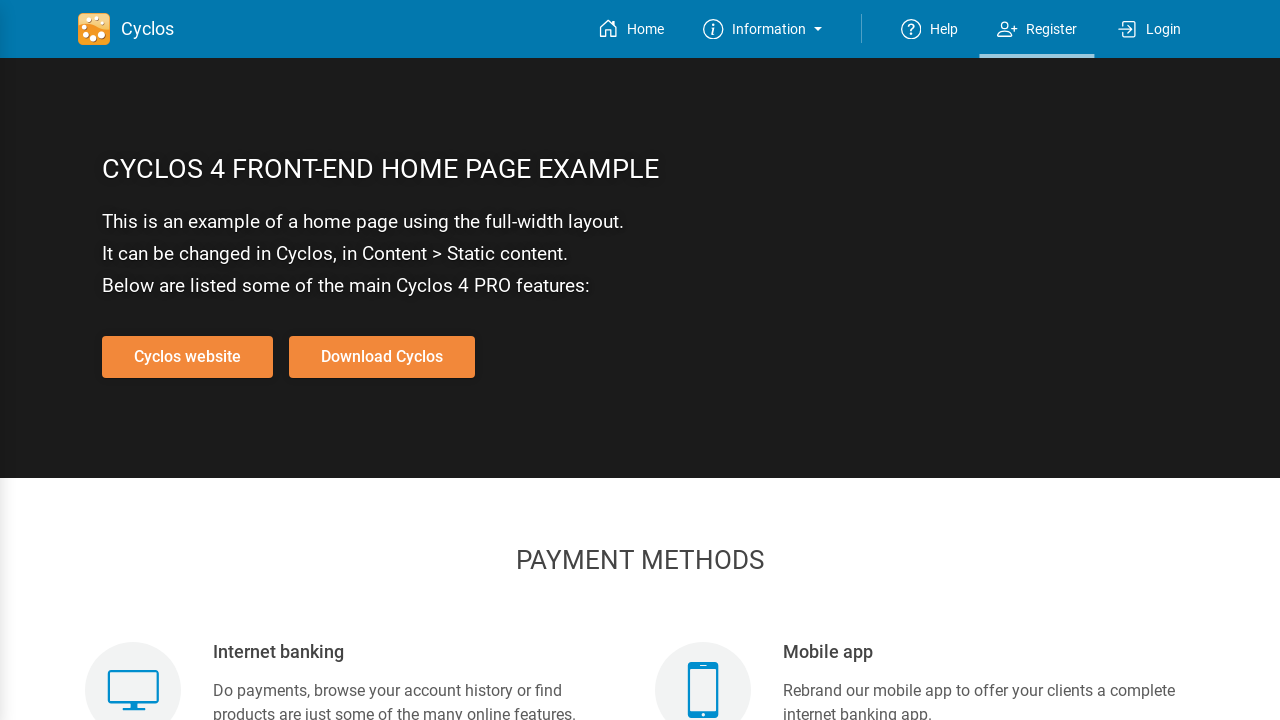

Filled name field with 'John Smith' on //input[@id='id_1']
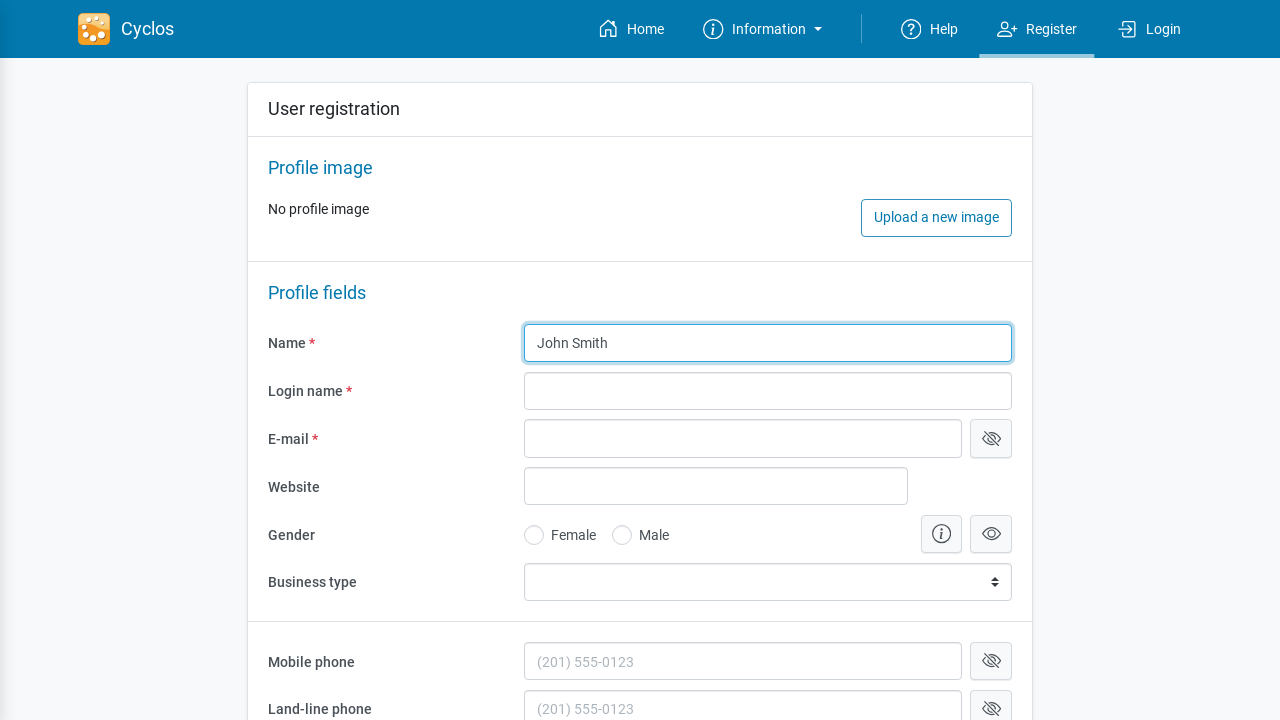

Filled login name field with 'jsmith456' on //input[@id='id_2']
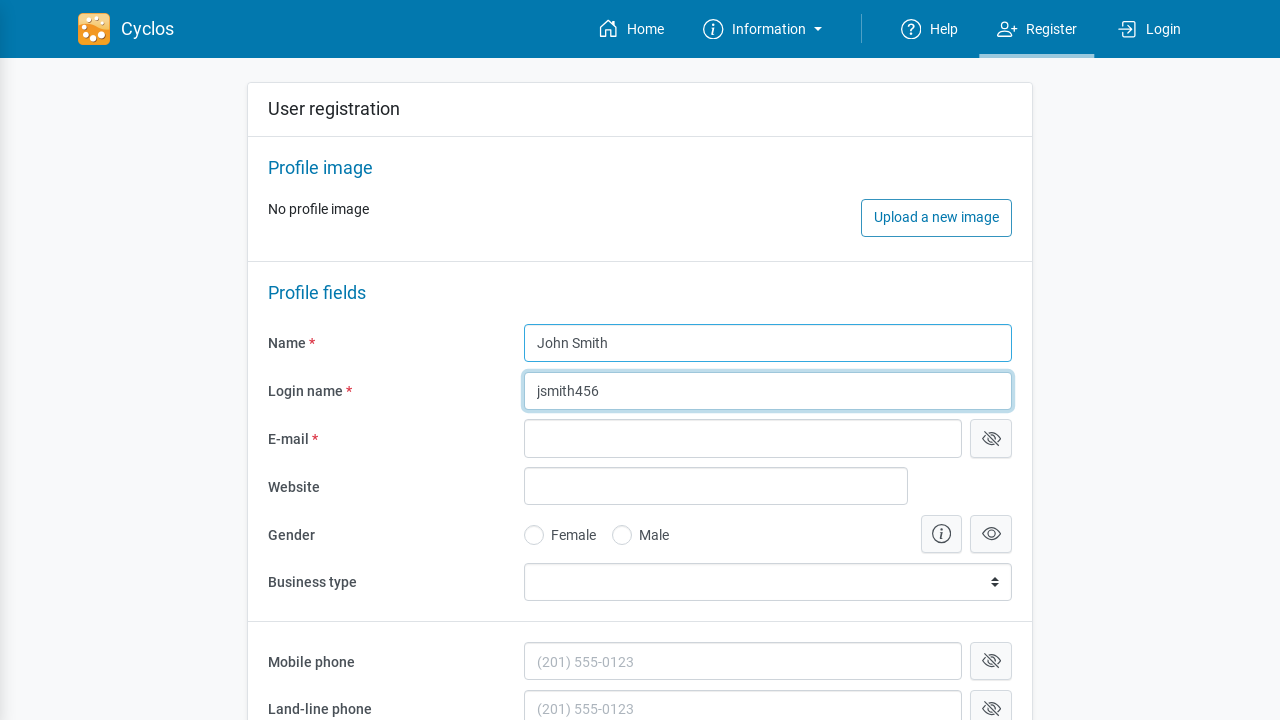

Filled email field with 'jsmith456@example.com' on //input[@id='id_3']
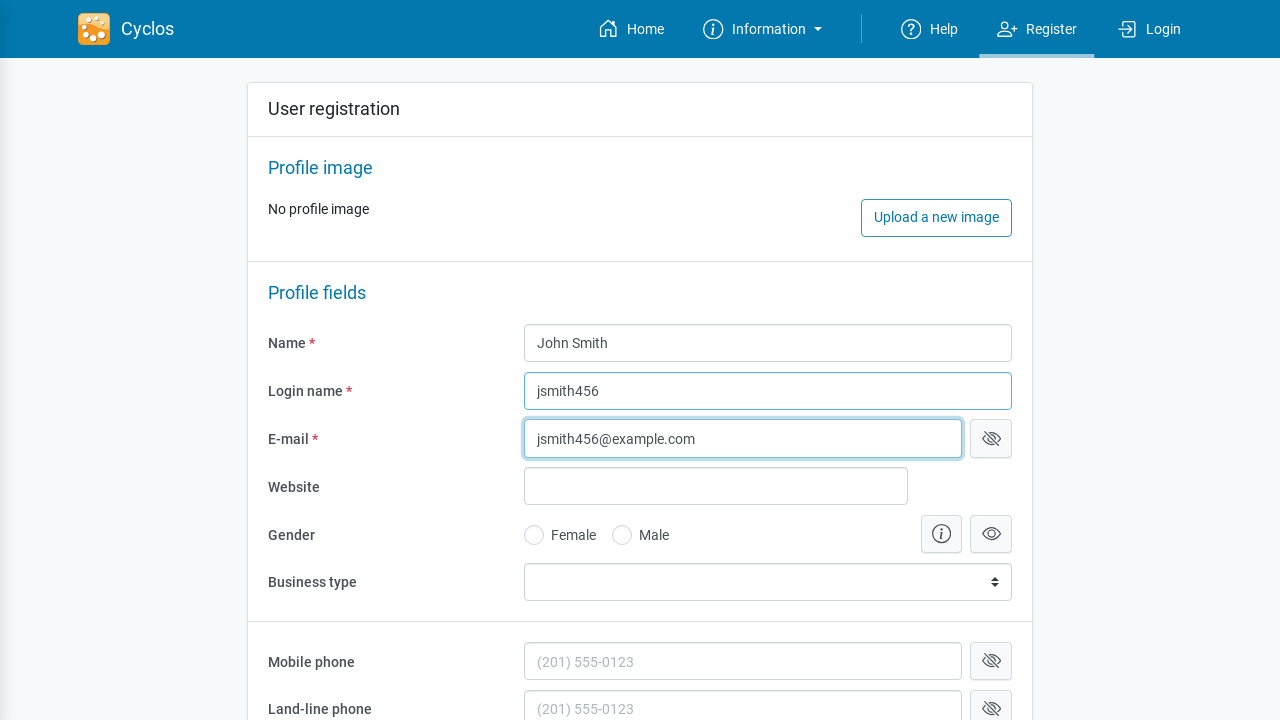

Filled website field with 'www.example-site.com' on //input[@id='website']
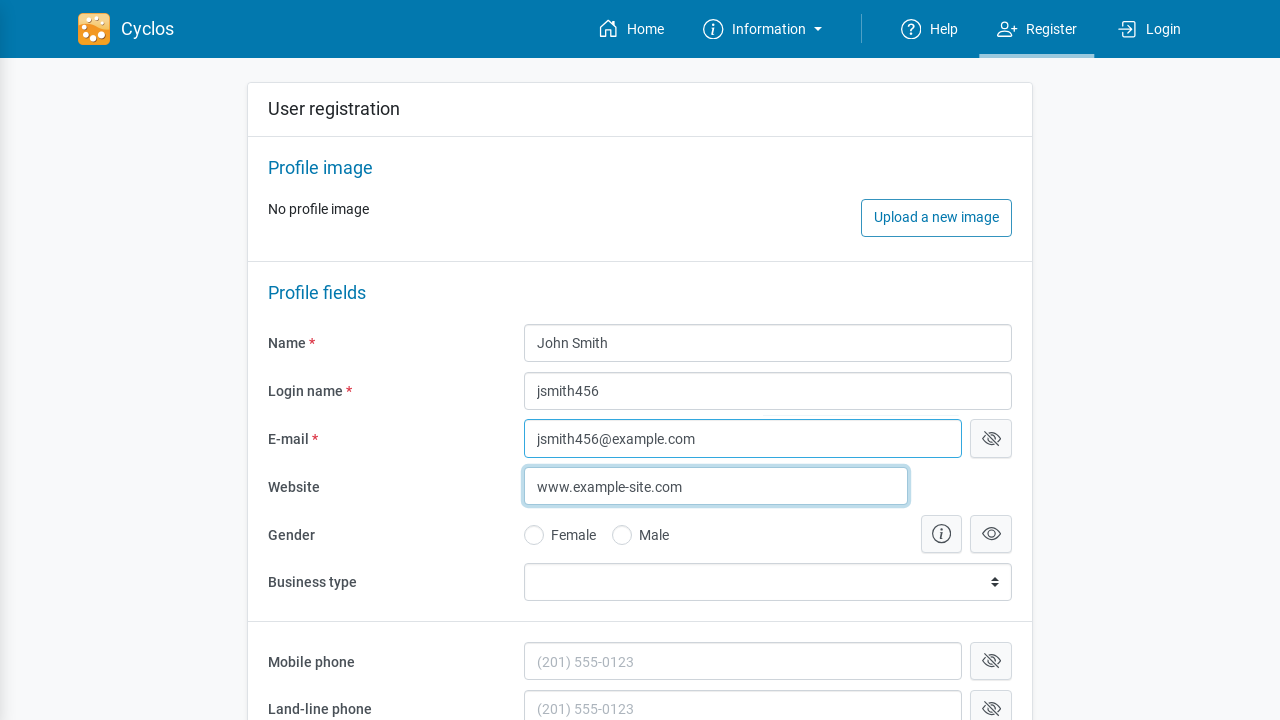

Selected Male gender option at (653, 535) on xpath=//label[text()=' Male ']
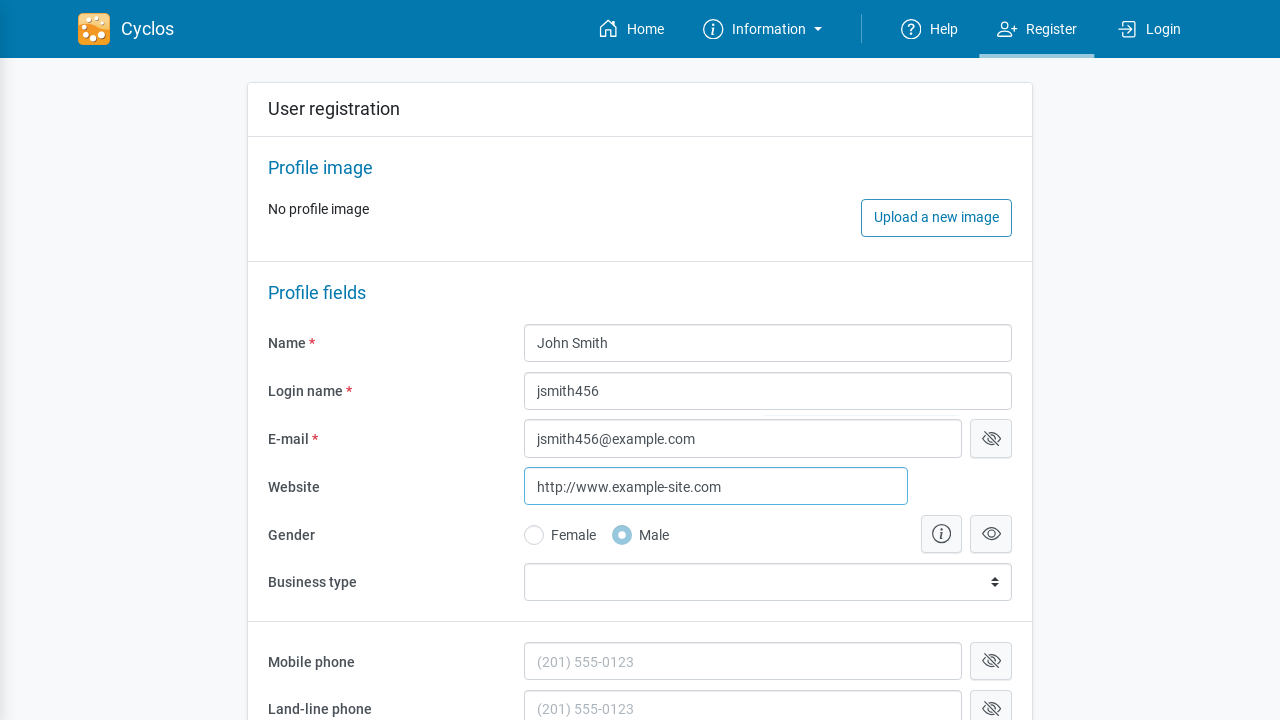

Filled phone number field with '+918765432109' on //input[@id='id_4']
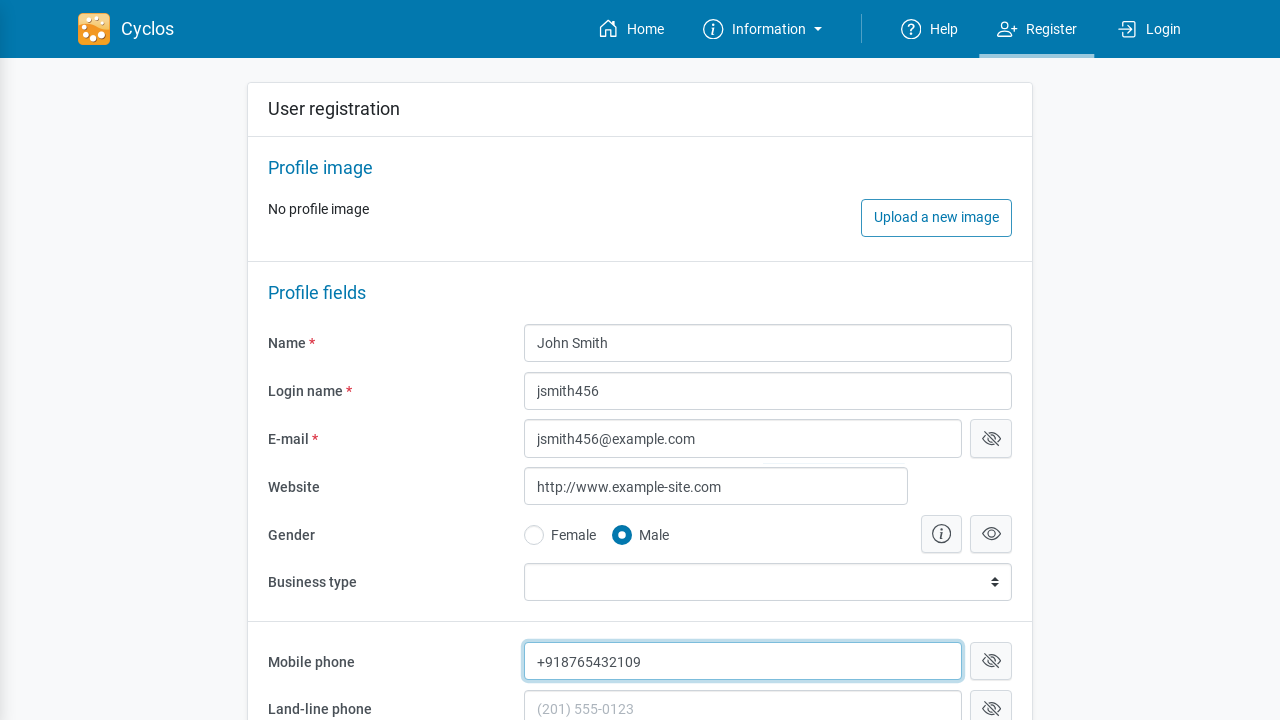

Checked address checkbox at (542, 595) on (//label[@class='custom-control-label'])[3]
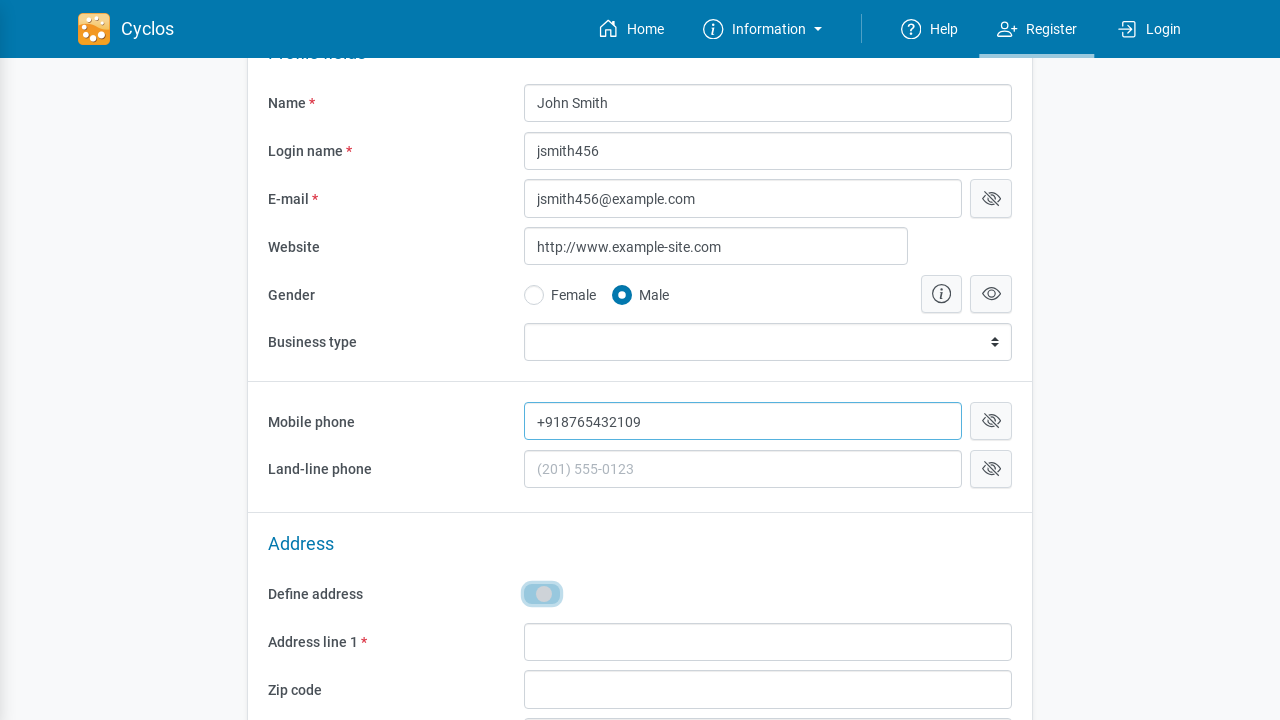

Filled address line with '123 Main Street' on //input[@id='addressLine1']
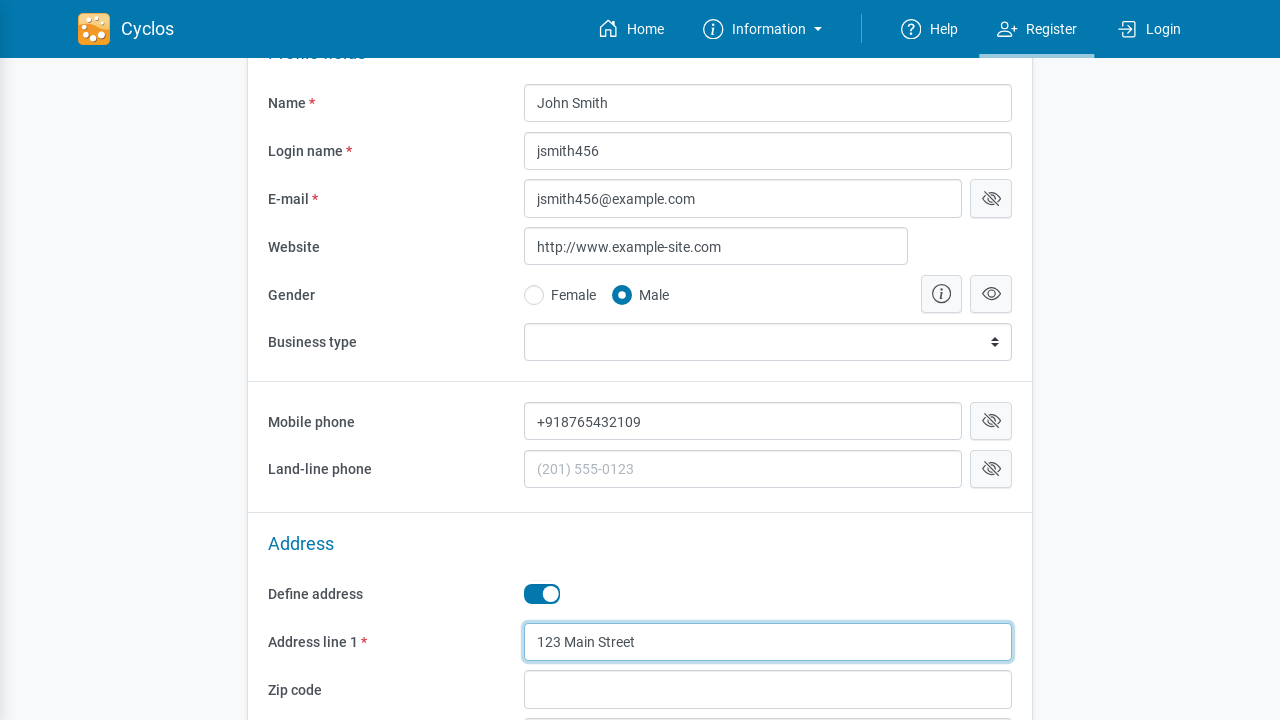

Filled zip code with '500032' on //input[@id='zip']
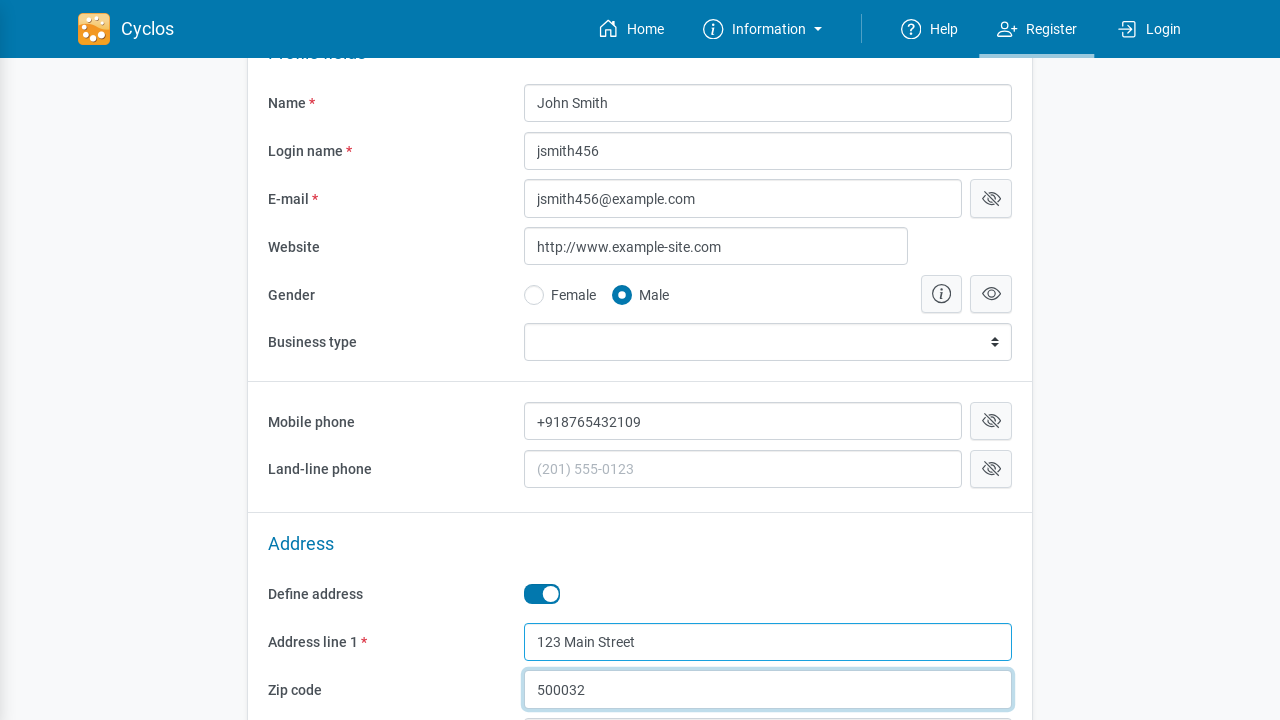

Filled city field with 'Hyderabad' on //input[@id='city']
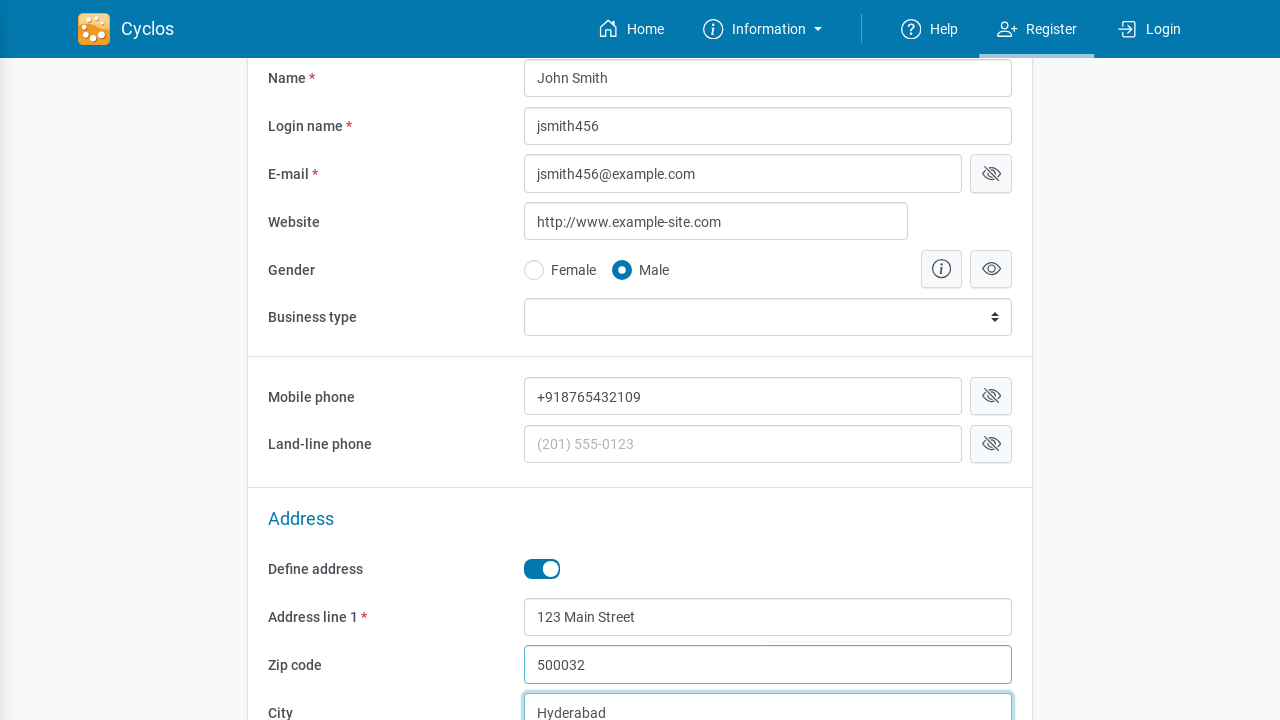

Filled region field with 'Telangana' on //input[@id='region']
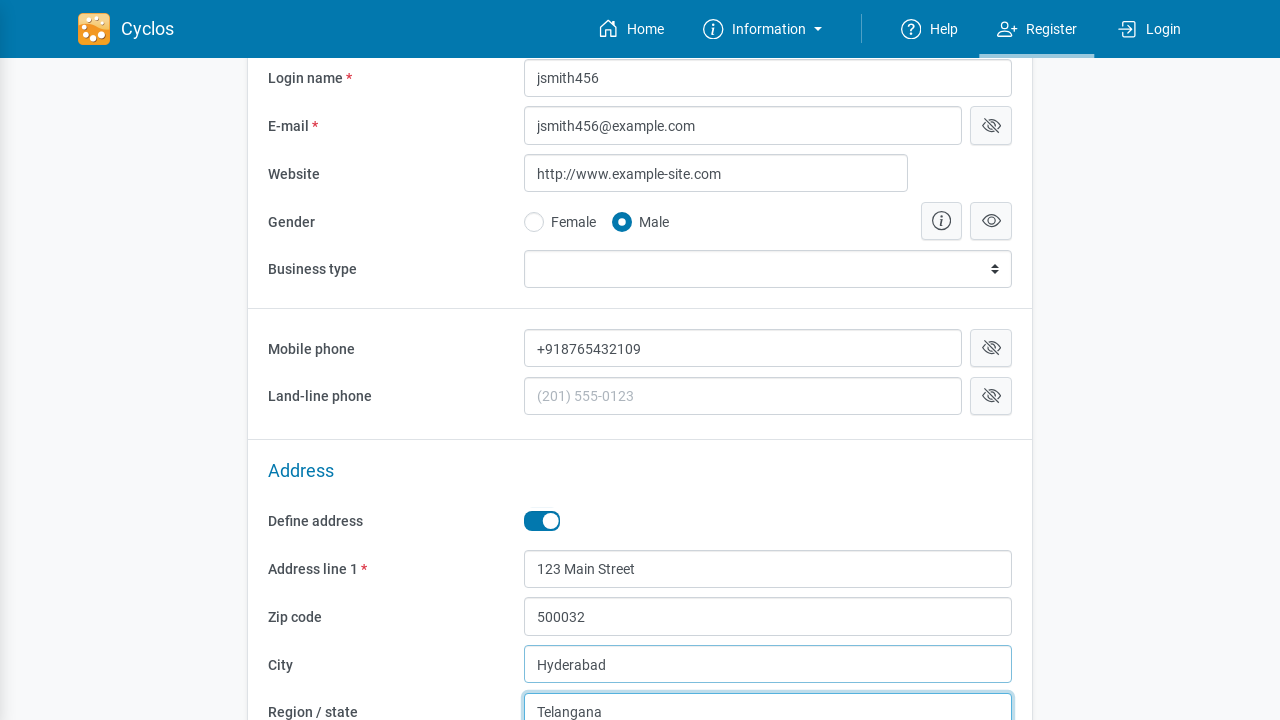

Clicked Next button to proceed to password step at (932, 664) on xpath=//button[@class='btn d-flex justify-content-center align-items-center w-10
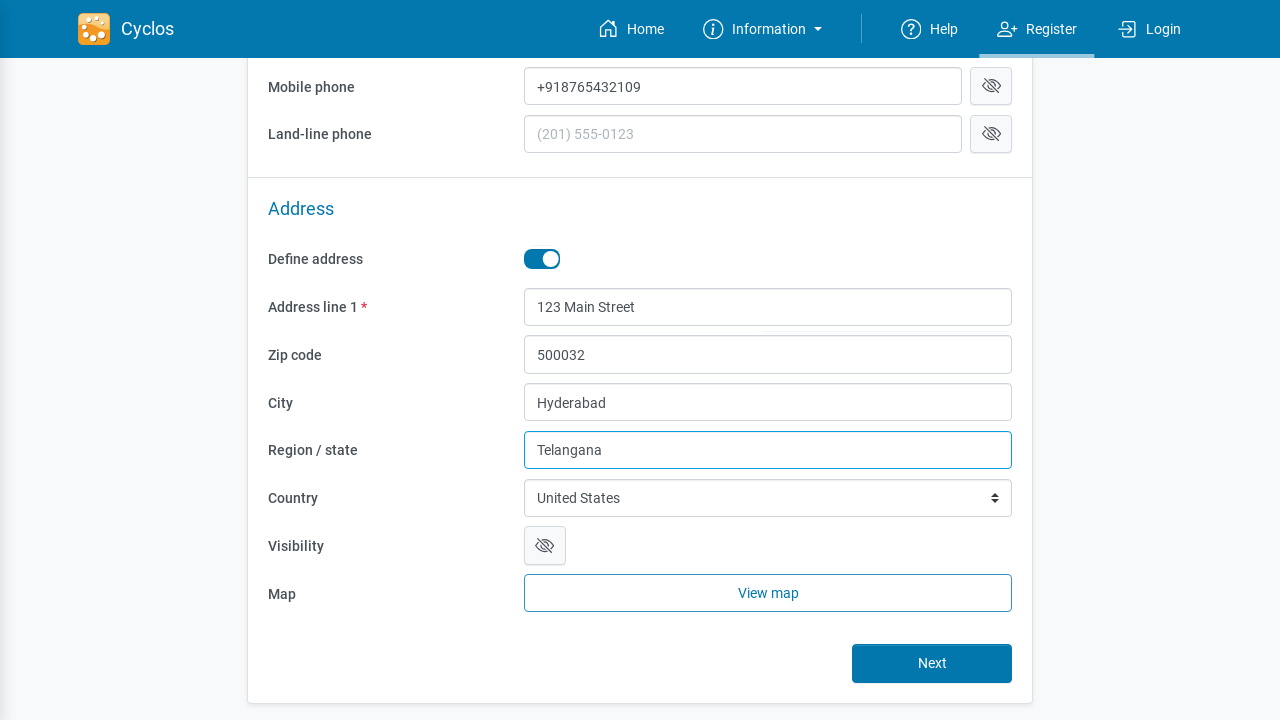

Password fields became visible
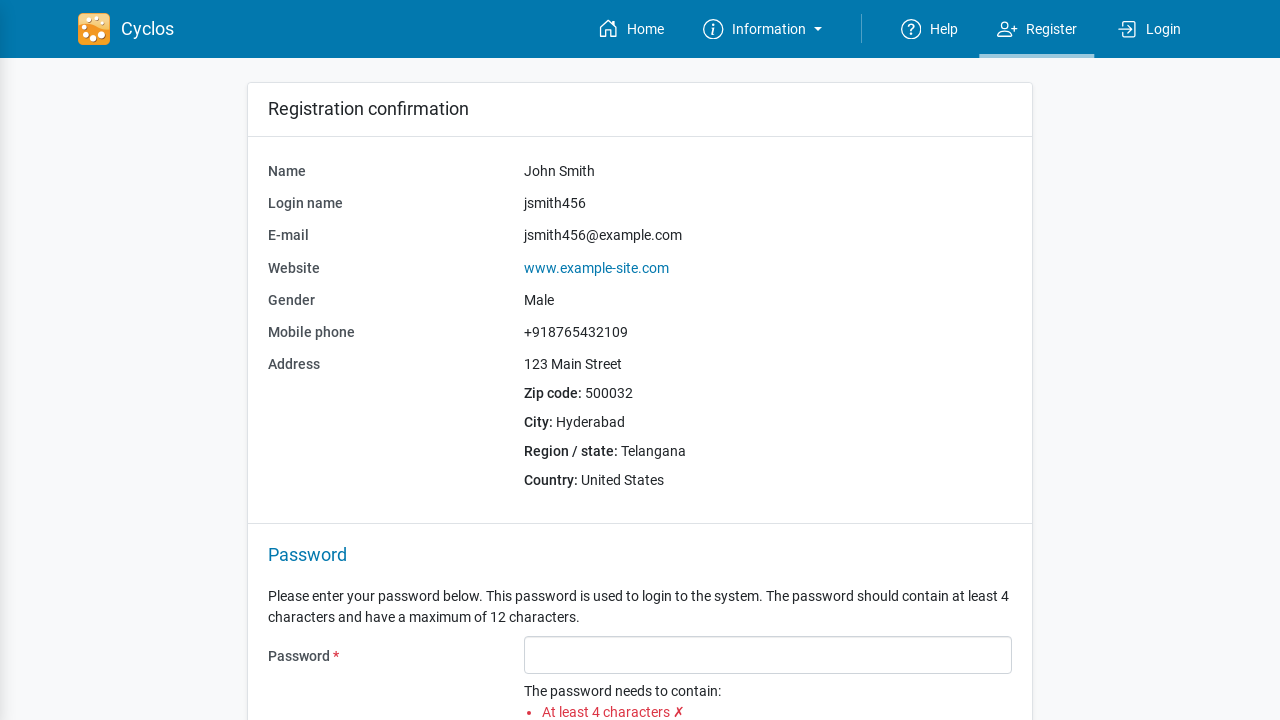

Filled password field with 'Pass1234!' on //input[@id='id_7']
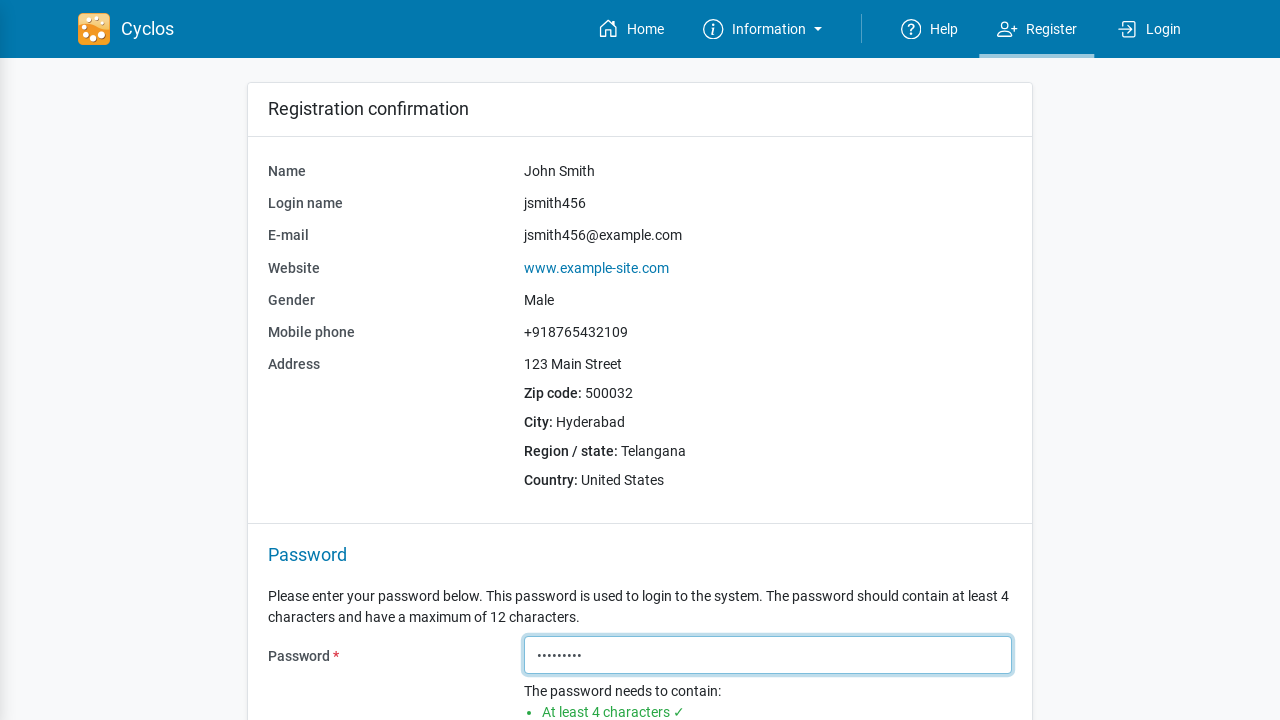

Filled confirm password field with 'Pass1234!' on //input[@id='id_8']
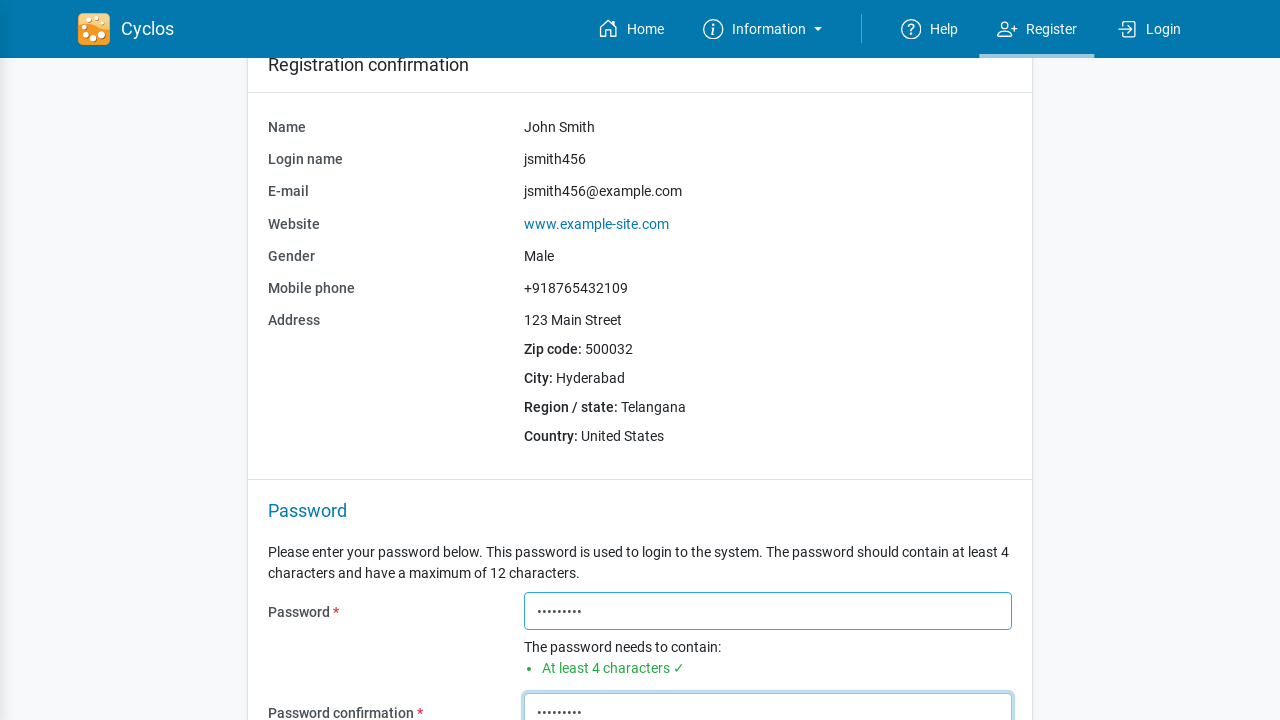

Checked terms and conditions checkbox at (282, 525) on xpath=//label[@class='custom-control-label']
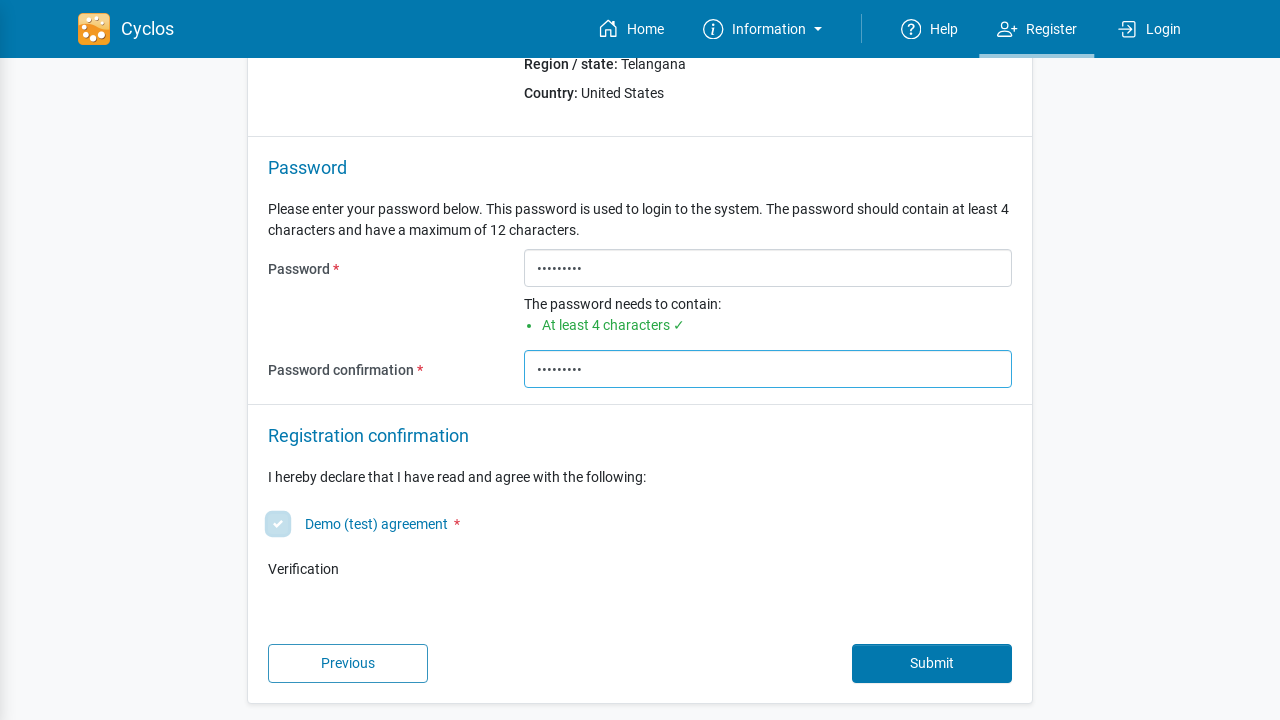

Clicked submit button to complete registration at (932, 663) on xpath=//button[@class='btn d-flex justify-content-center align-items-center w-10
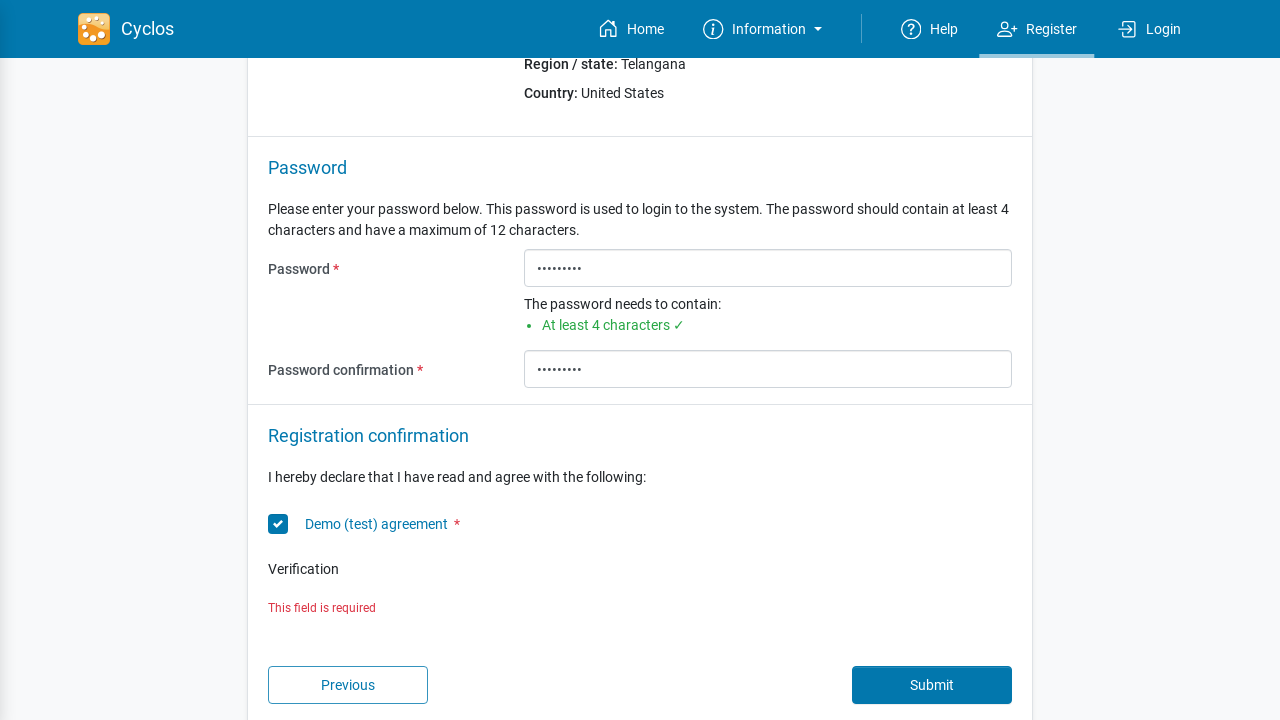

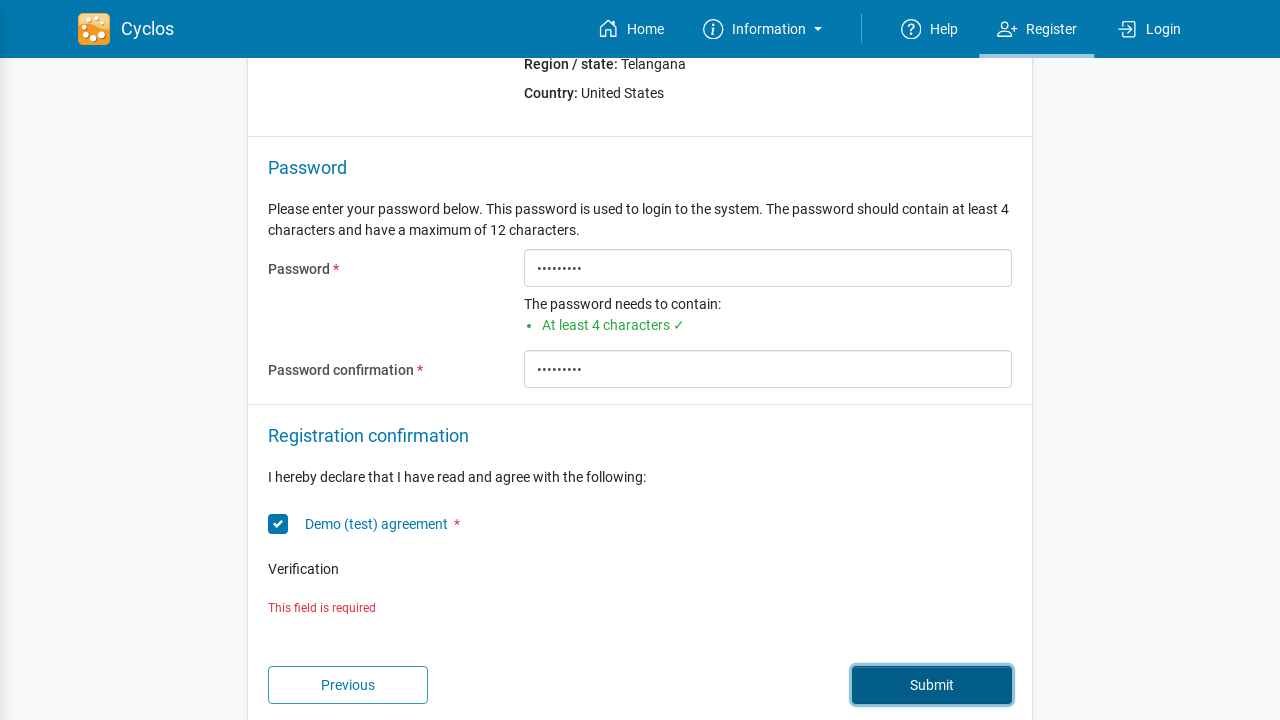